Tests the Indian Railways train search functionality by entering source and destination stations, then retrieves and displays train information from the results table

Starting URL: https://erail.in/

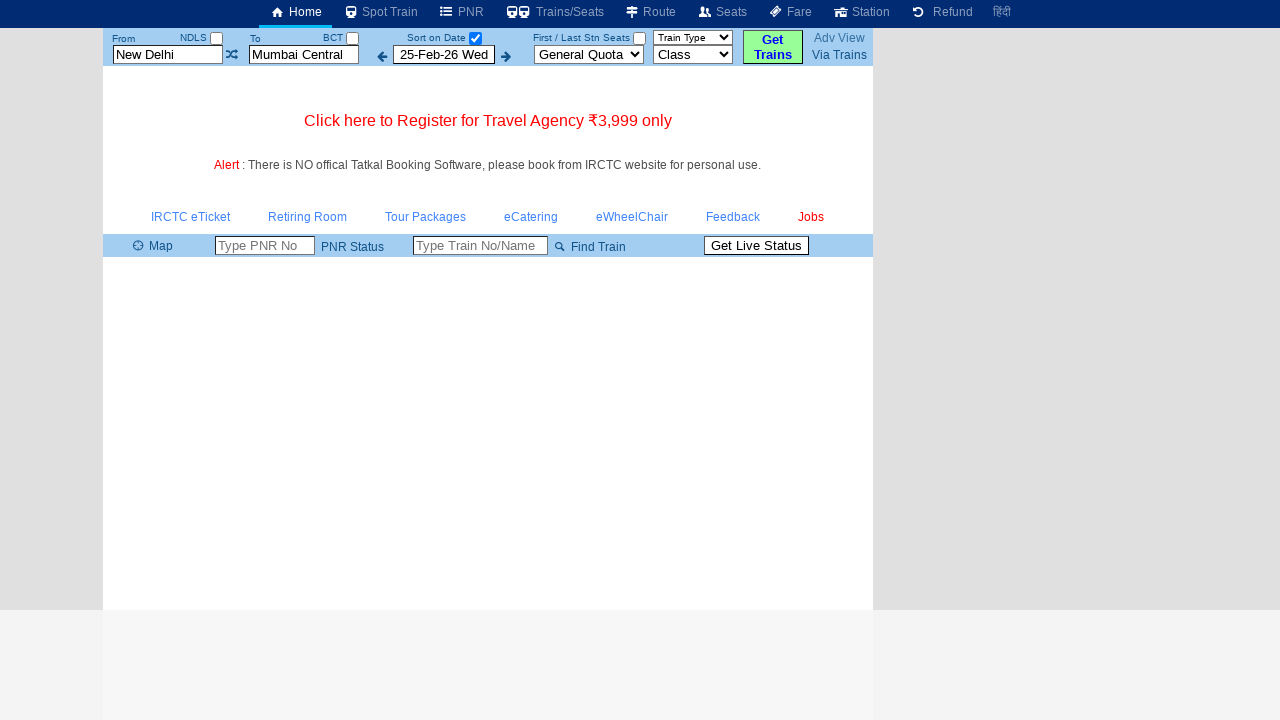

Cleared source station field on #txtStationFrom
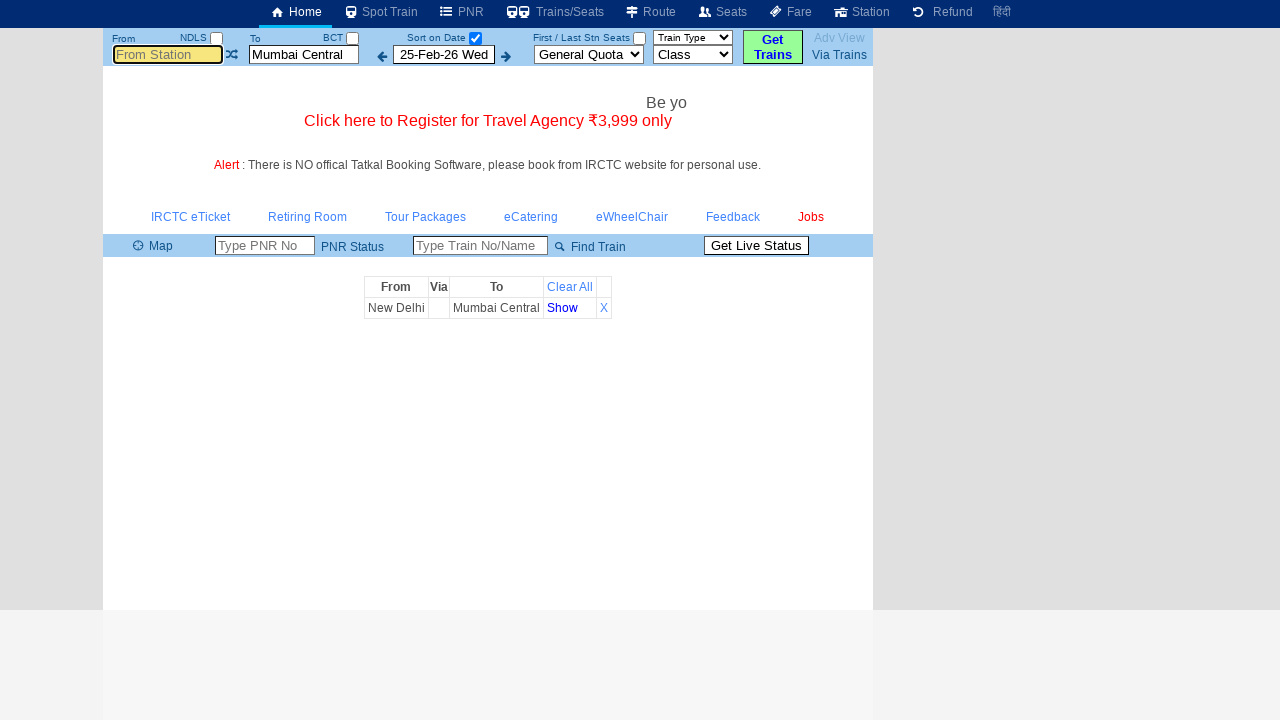

Filled source station field with 'MS' on #txtStationFrom
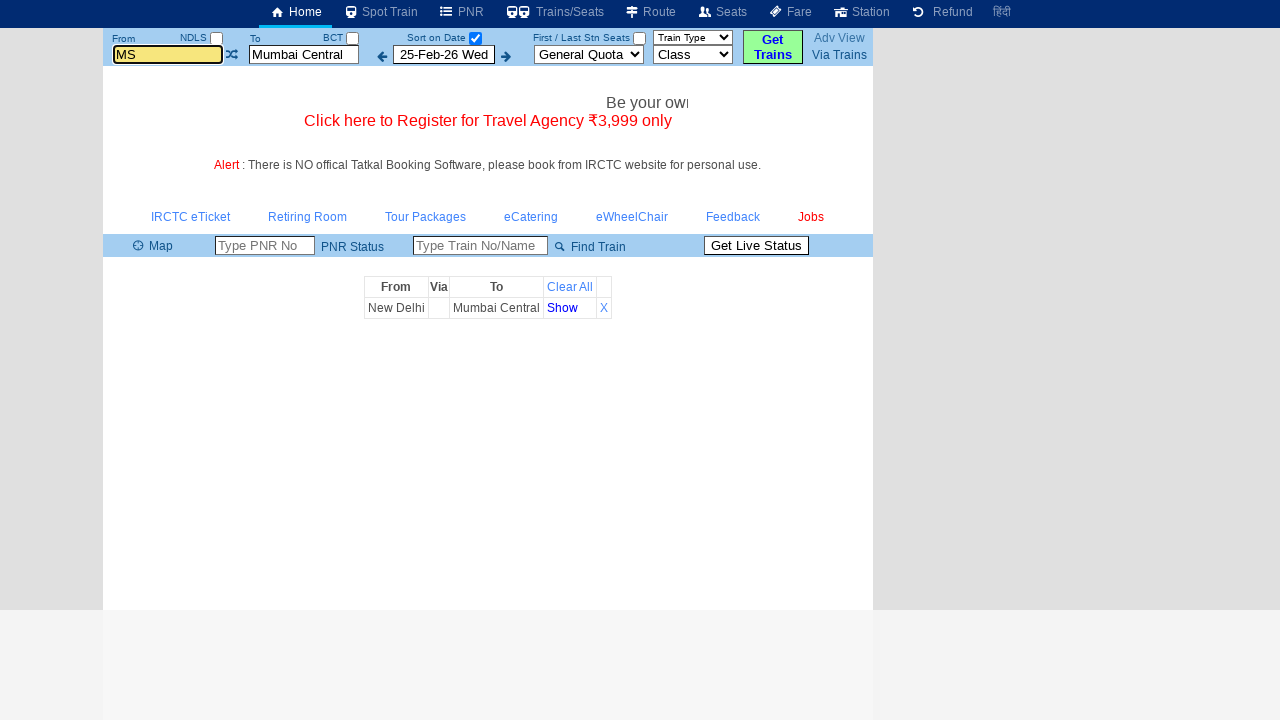

Pressed Tab to move from source station field on #txtStationFrom
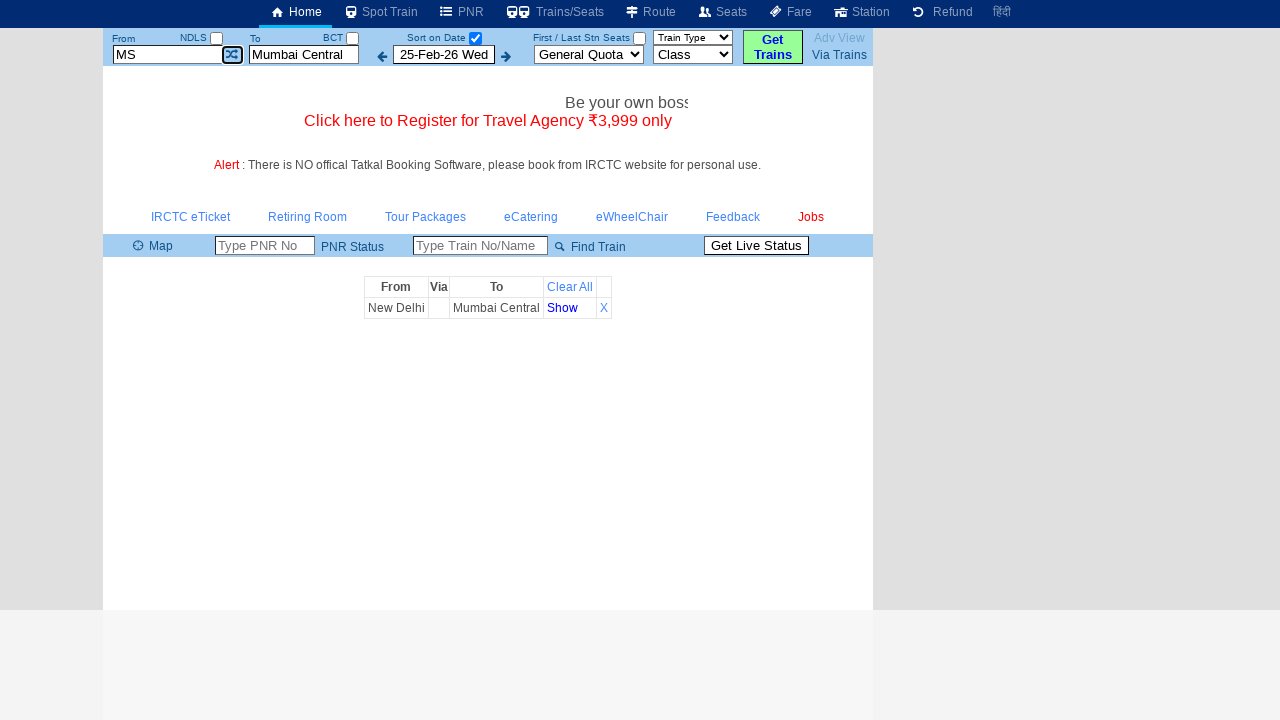

Cleared destination station field on #txtStationTo
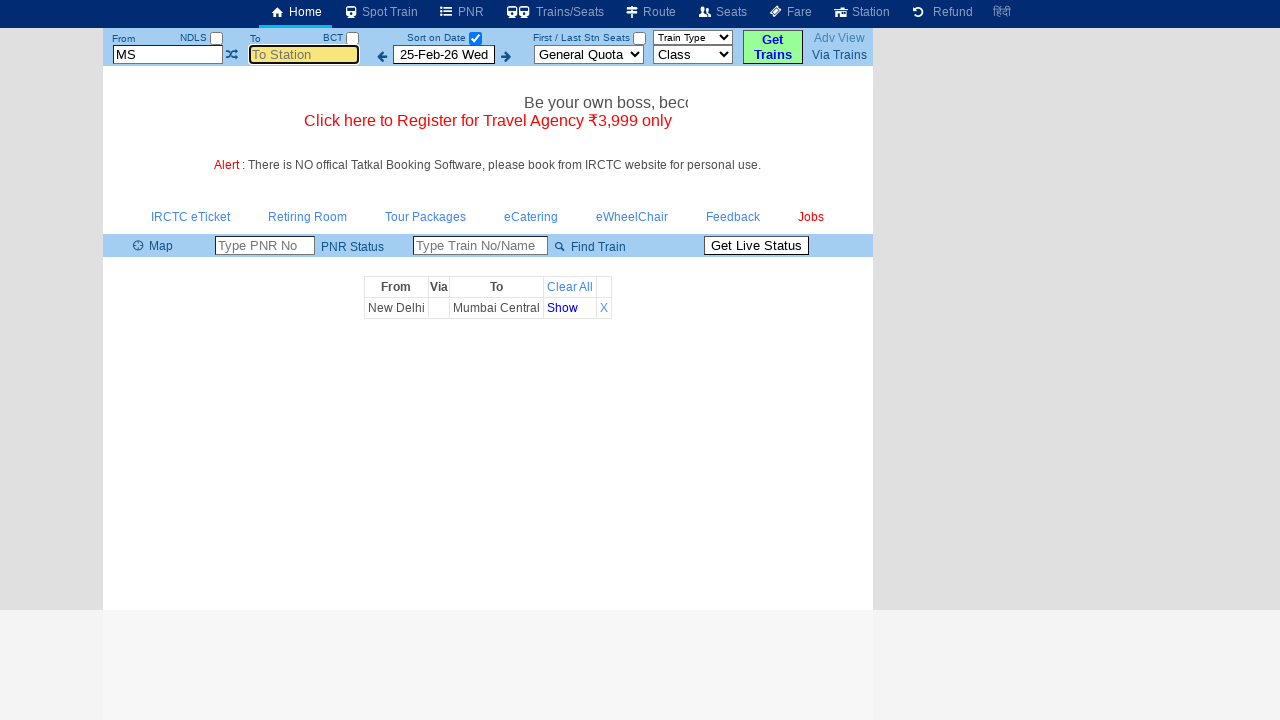

Filled destination station field with 'SBC' on #txtStationTo
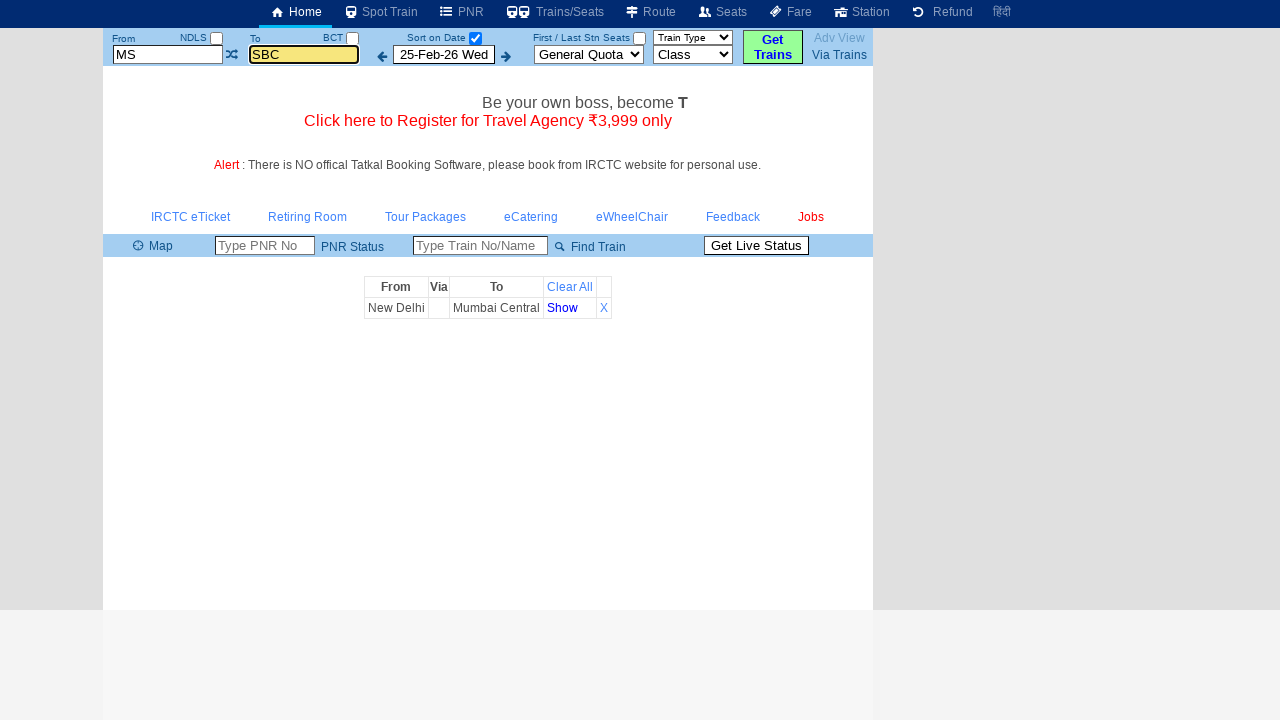

Pressed Tab to move from destination station field on #txtStationTo
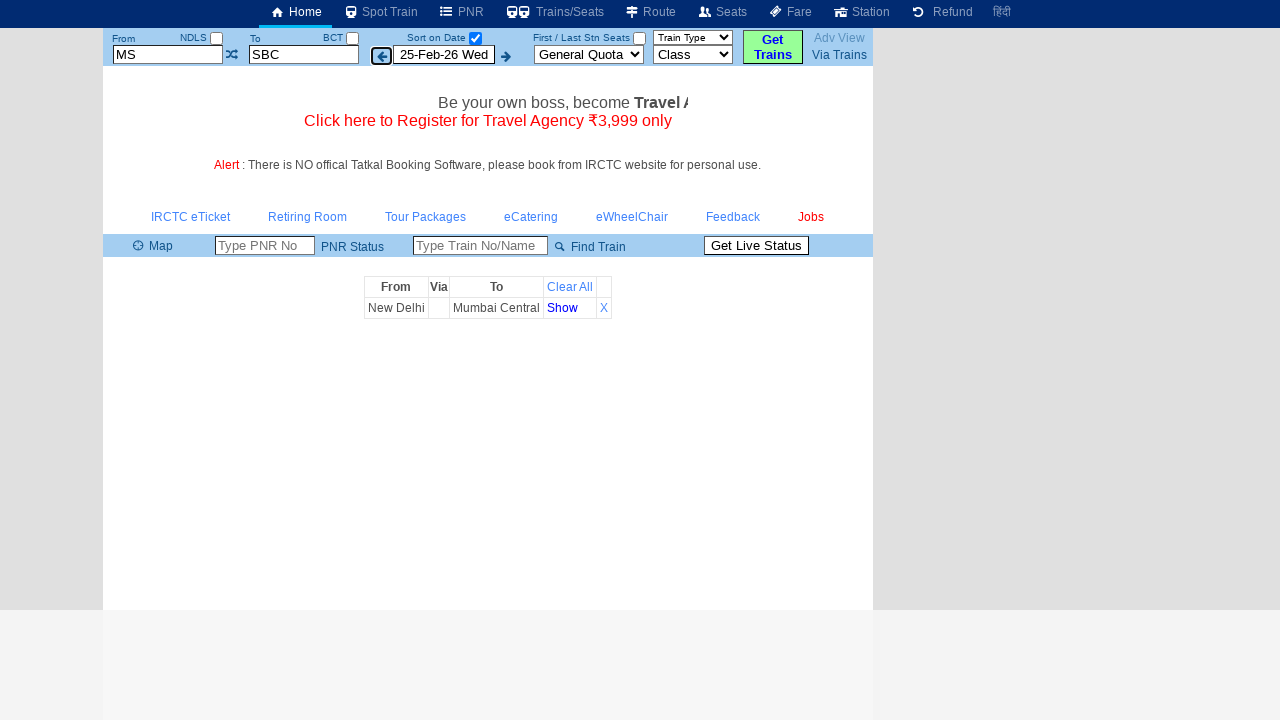

Unchecked date selection checkbox to display all trains at (475, 38) on #chkSelectDateOnly
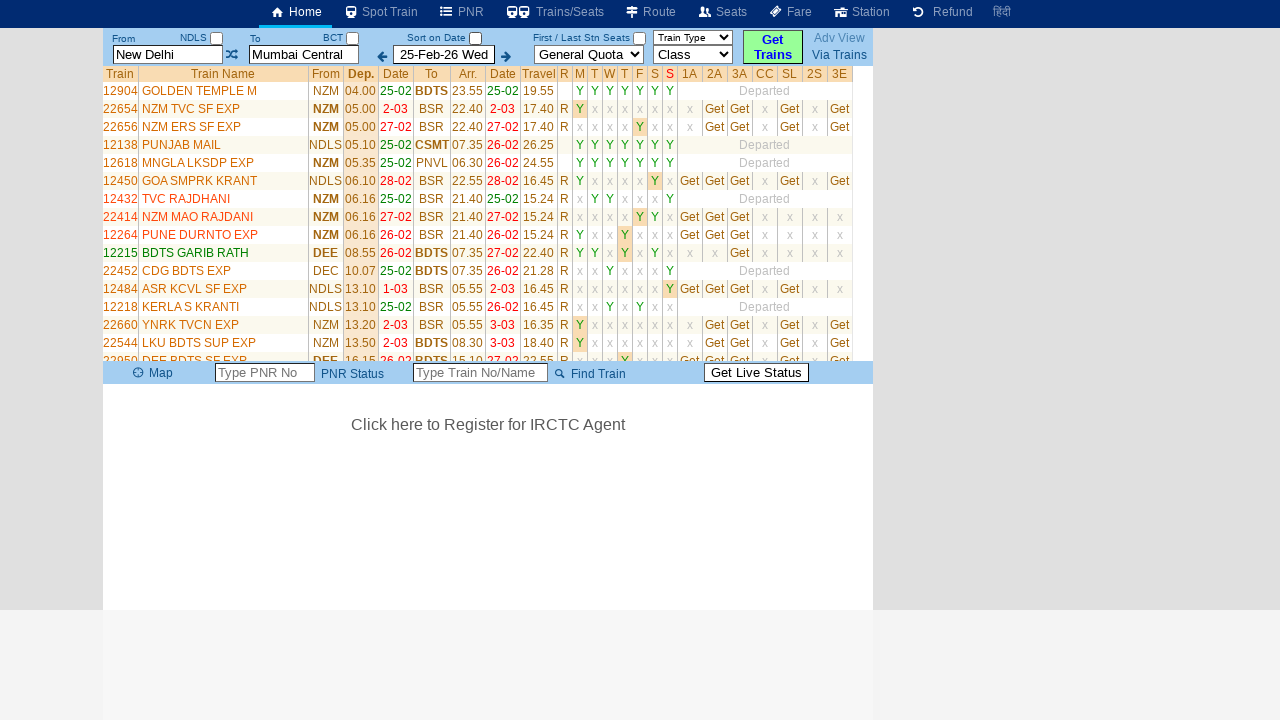

Train list table loaded successfully
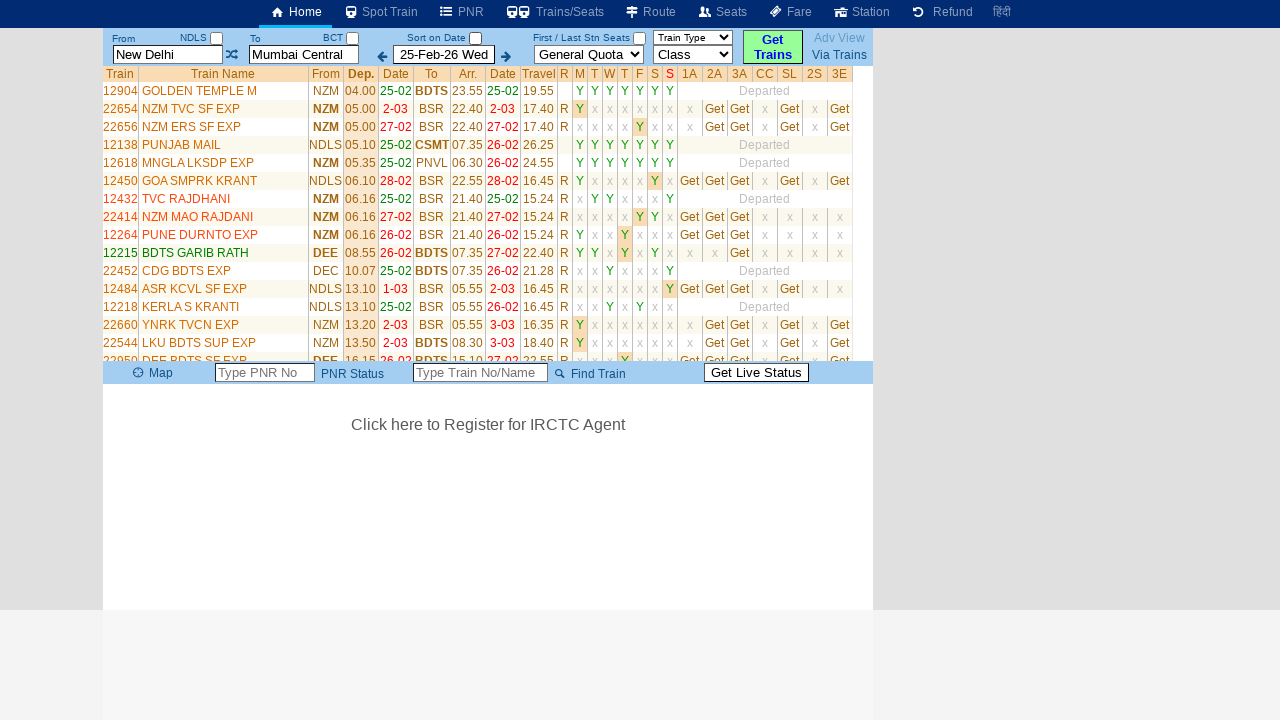

Verified train data loaded with 35 rows in results table
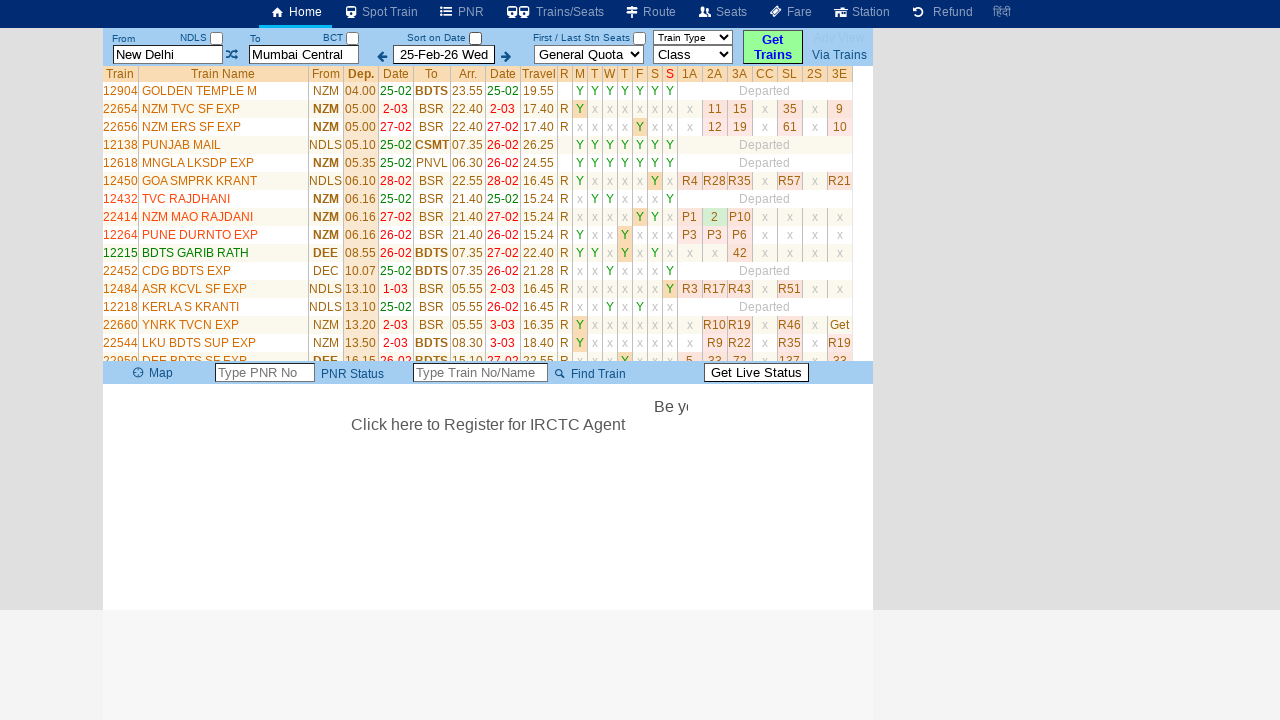

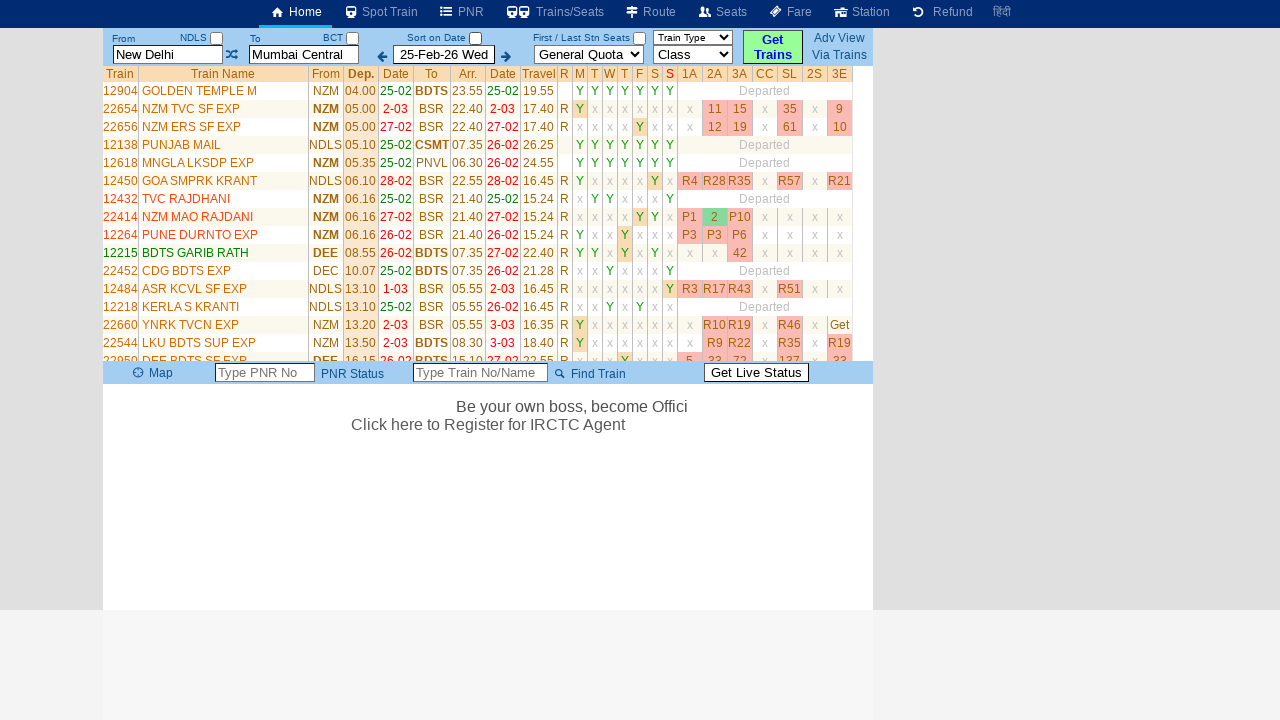